Tests YouTube search functionality by clicking the search box, entering a search query for JavaScript tutorials, and pressing Enter to submit

Starting URL: https://www.youtube.com/

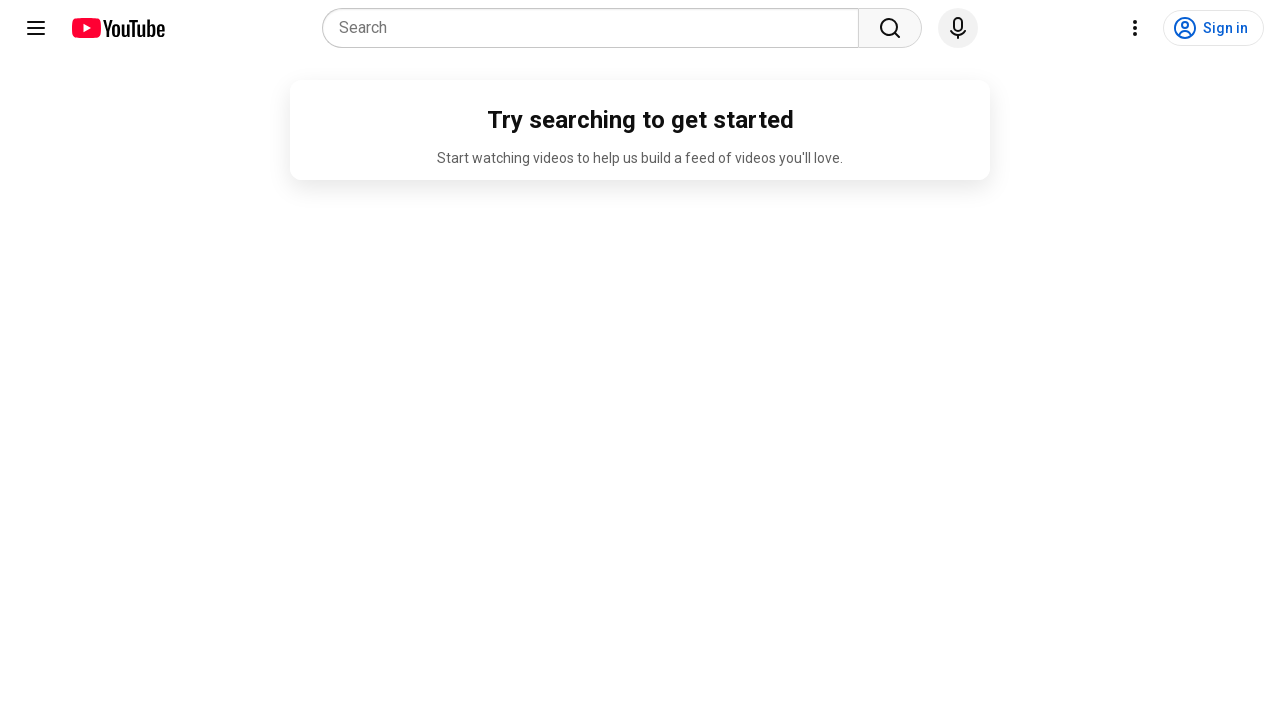

Clicked on the search box placeholder at (596, 28) on internal:attr=[placeholder="Search"i]
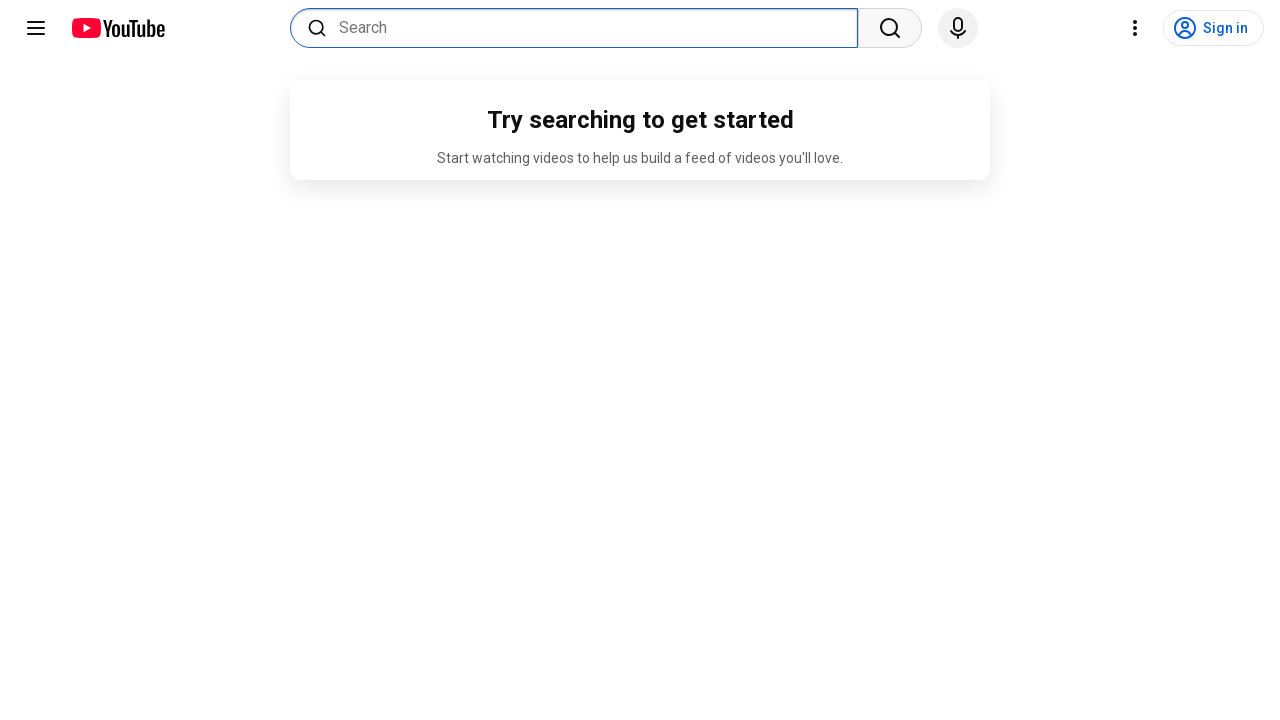

Filled search box with 'javascript by testers talk' on internal:attr=[placeholder="Search"i]
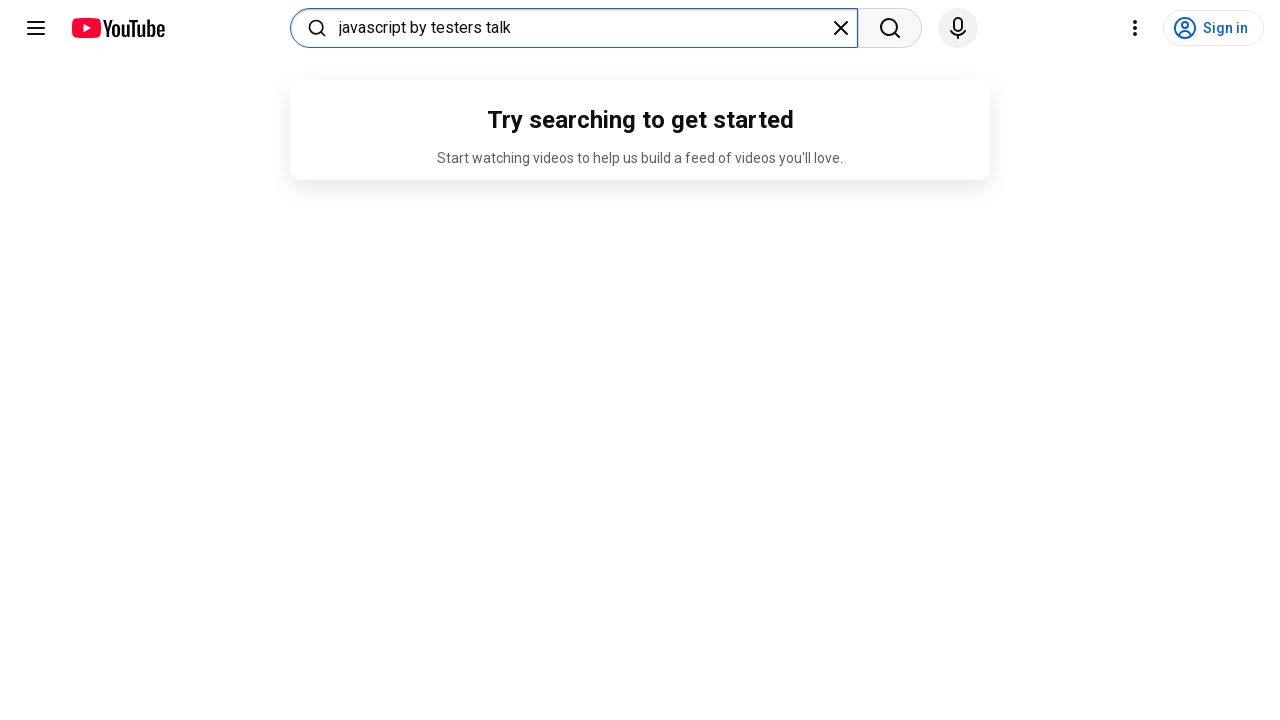

Pressed Enter to submit search query on internal:attr=[placeholder="Search"i]
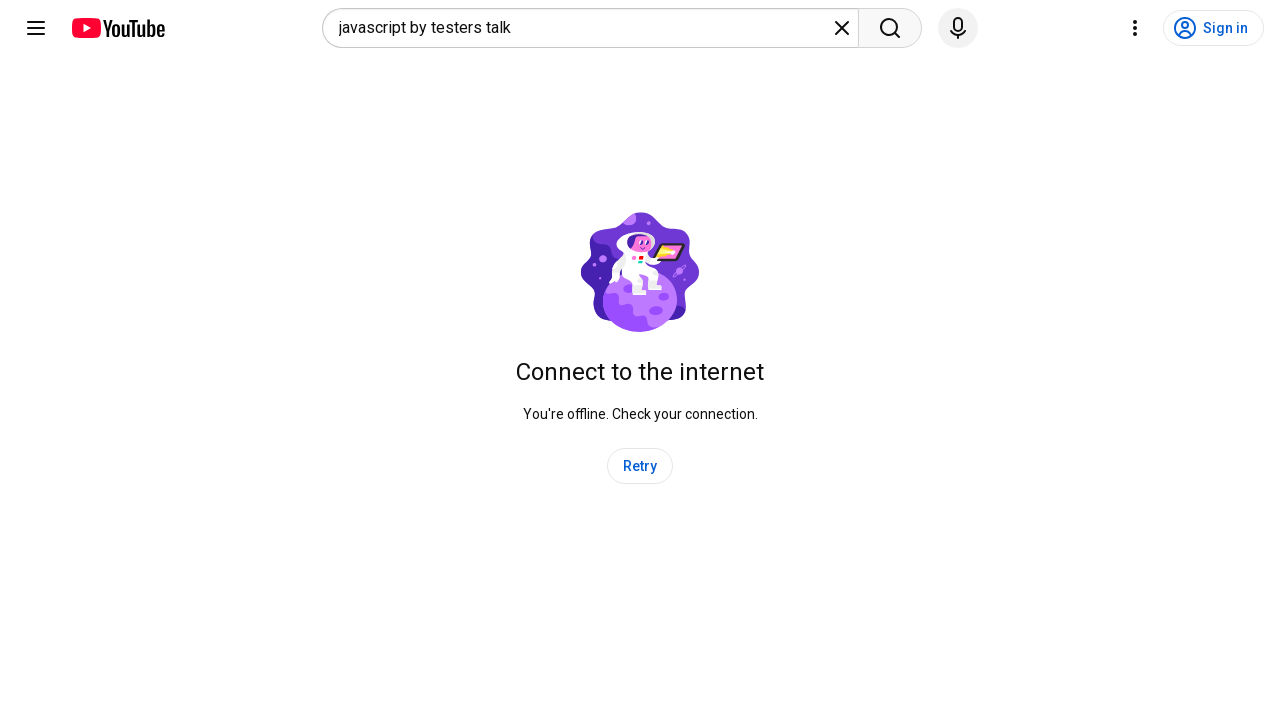

Waited 5 seconds for search results to load
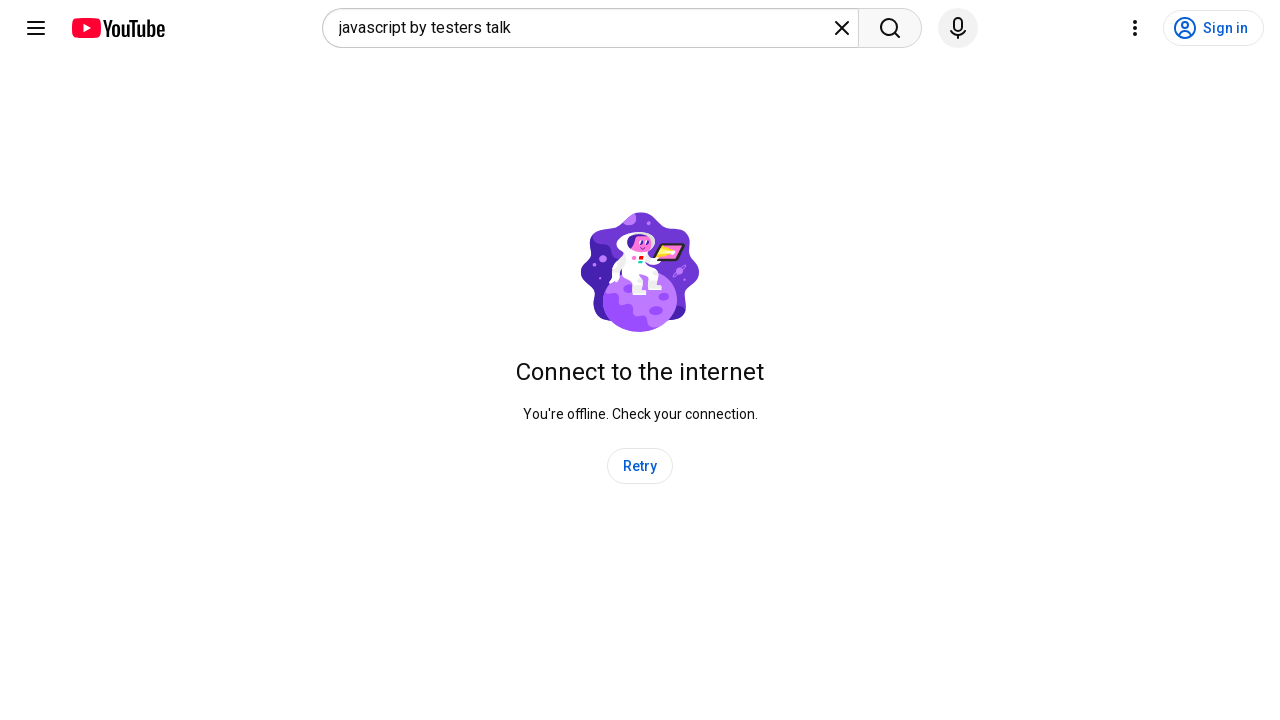

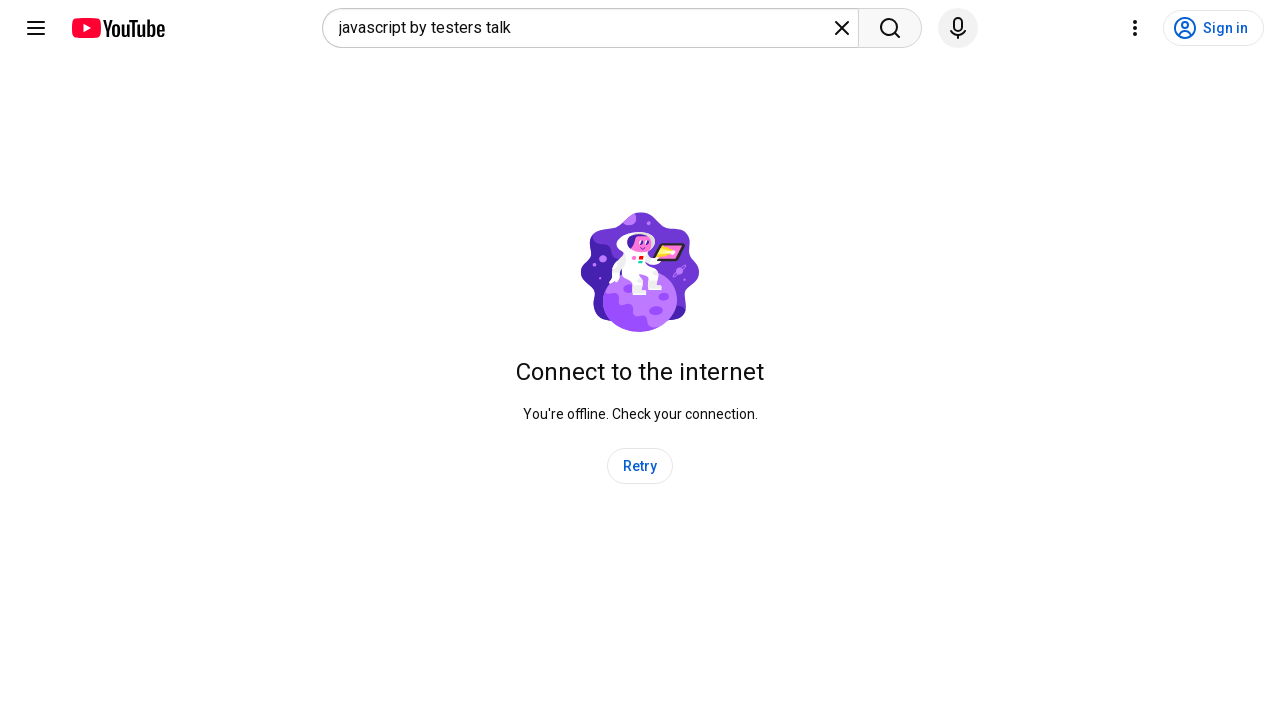